Tests keyboard key press functionality by pressing a key and verifying the webpage displays information about the pressed key

Starting URL: https://the-internet.herokuapp.com/key_presses

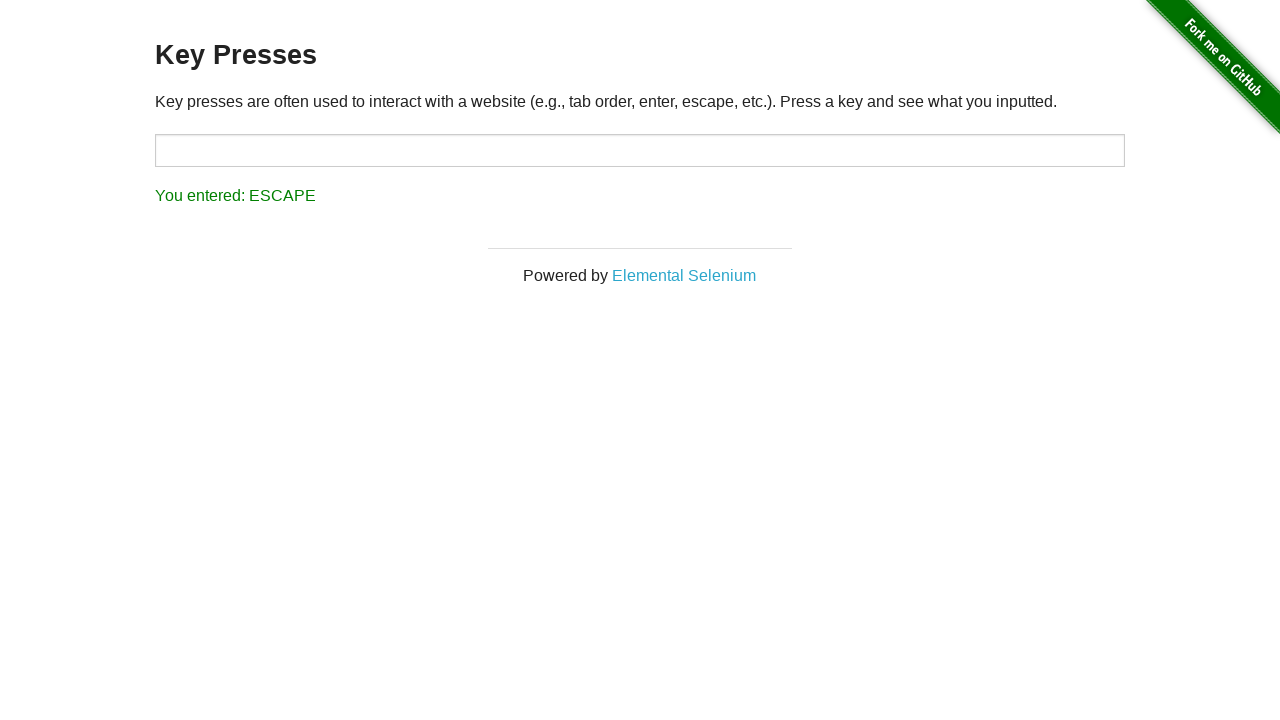

Pressed 'Q' key on the keyboard
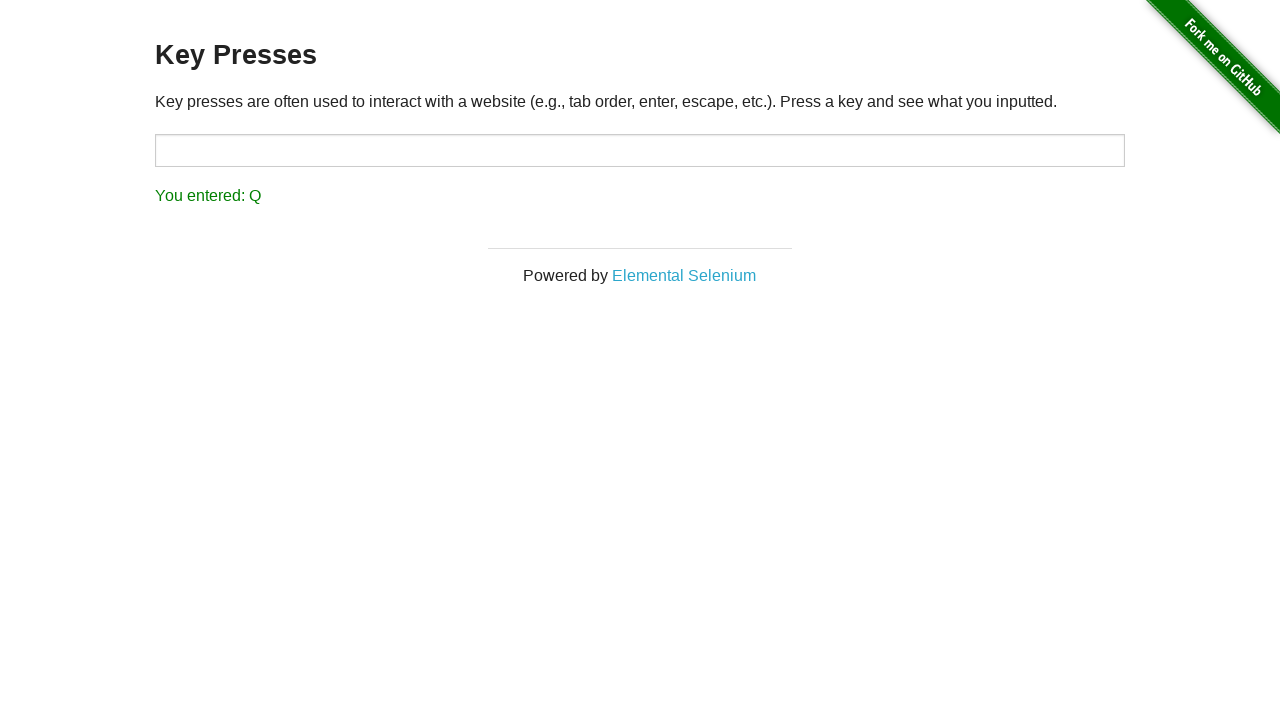

Result message element appeared on the page
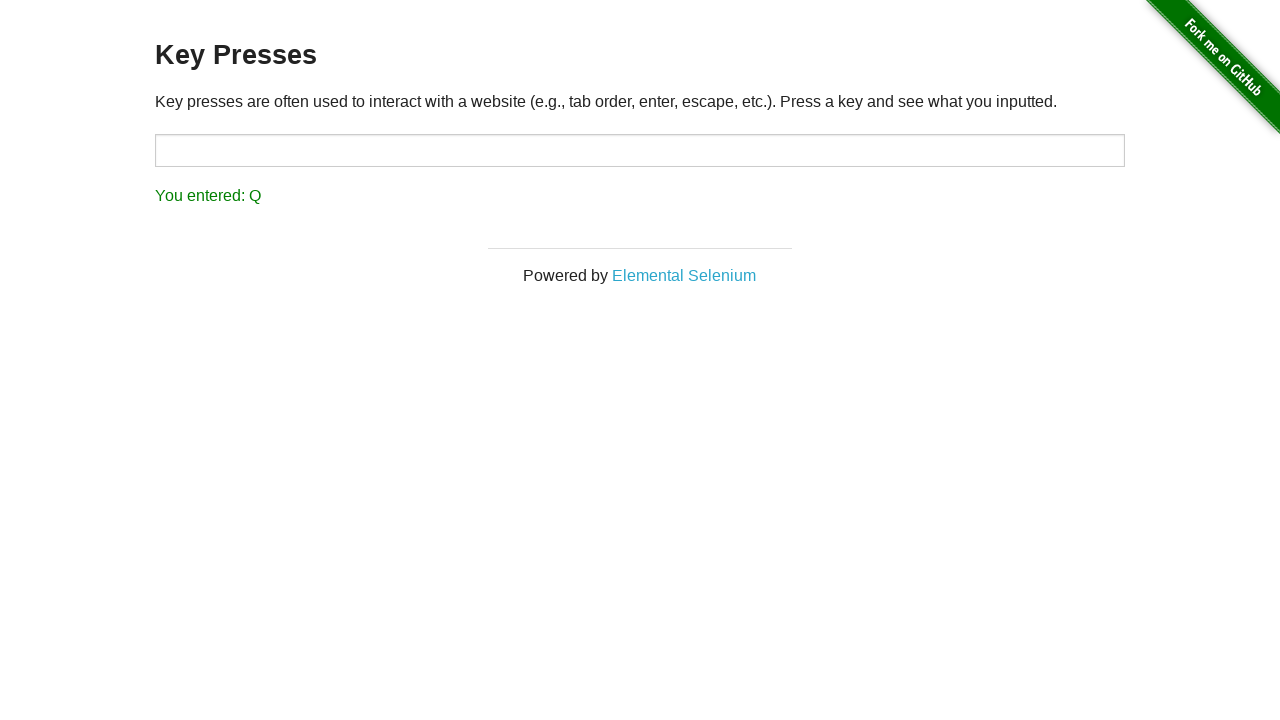

Retrieved result text content from the page
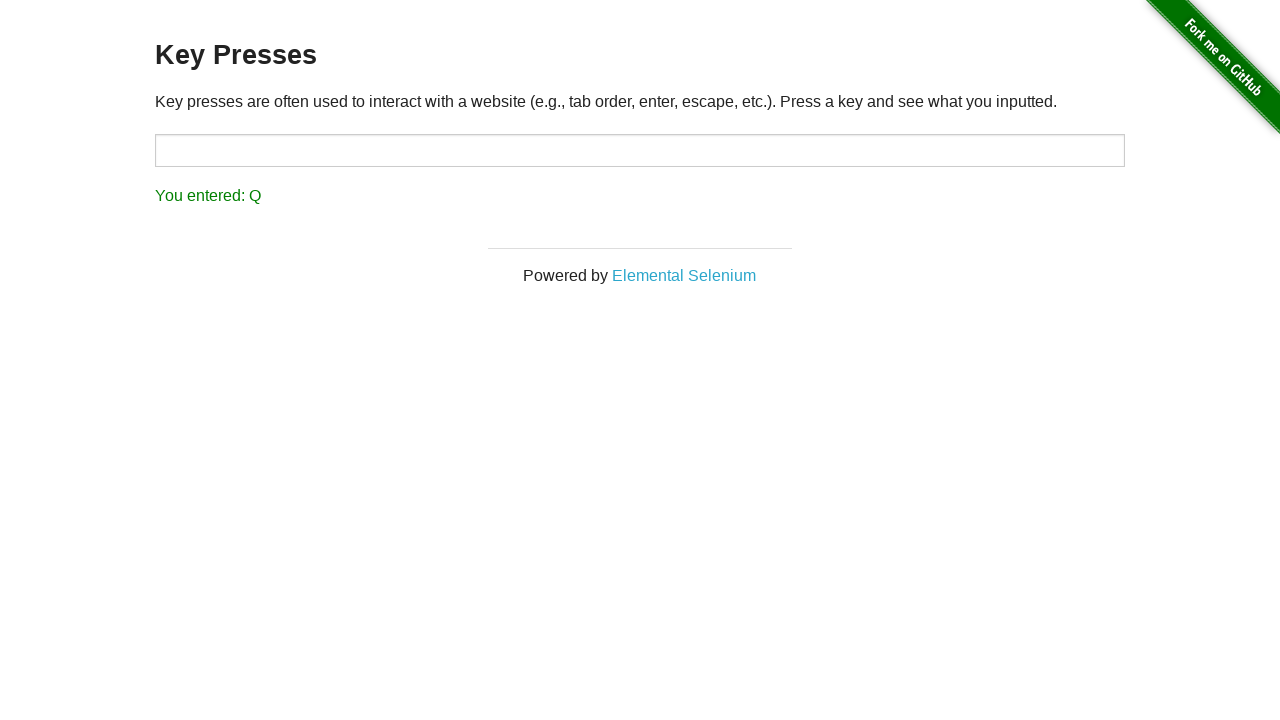

Verified that result text contains 'You entered: Q'
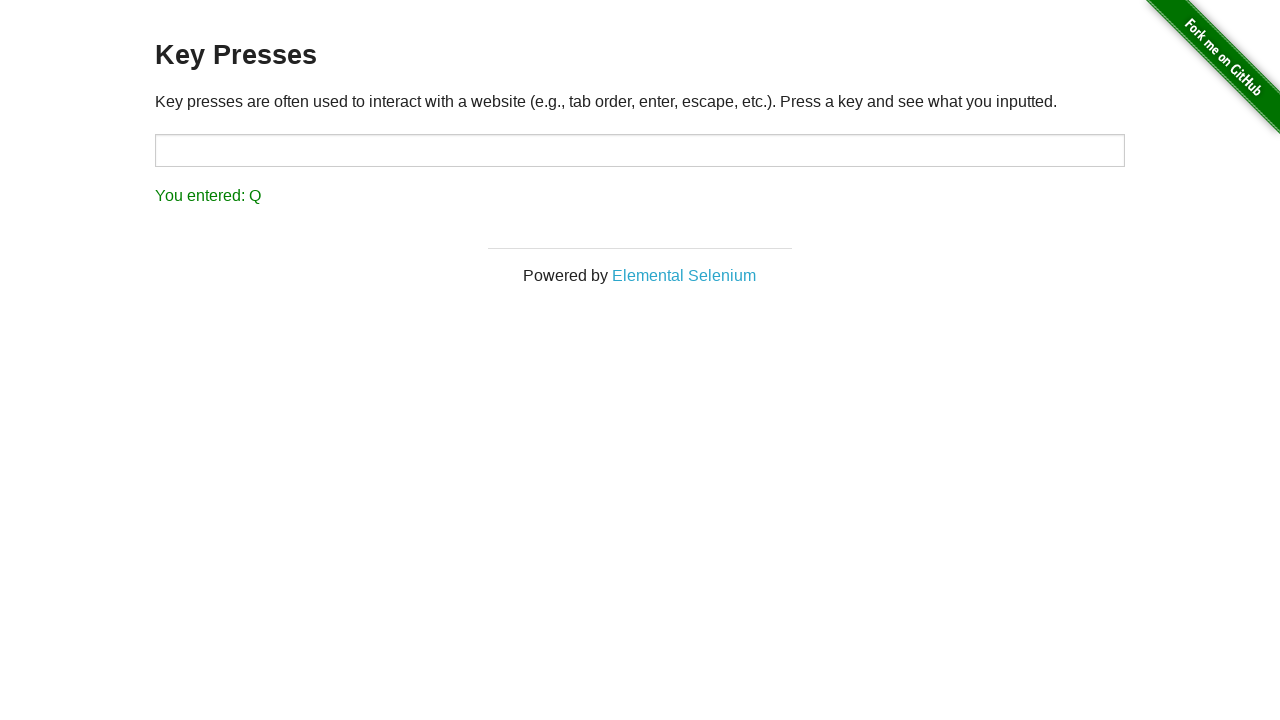

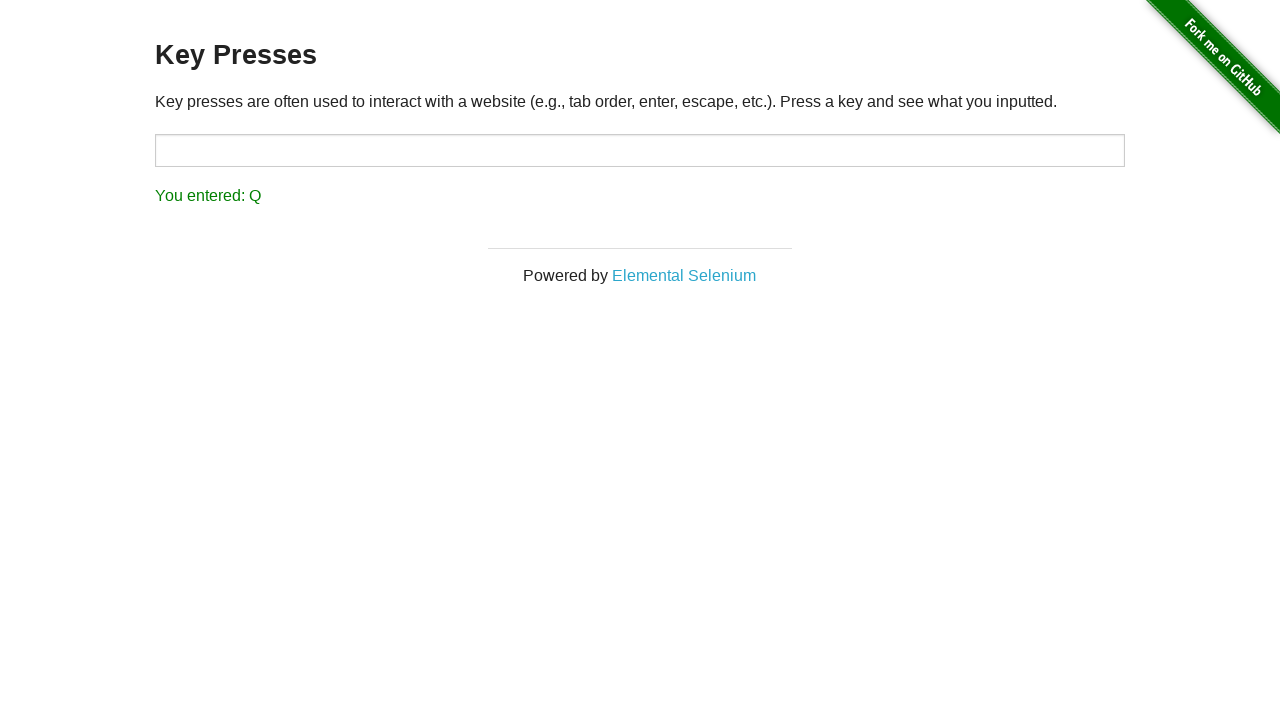